Verifies that the button value matches expected text when ignoring case sensitivity

Starting URL: https://kristinek.github.io/site/examples/locators

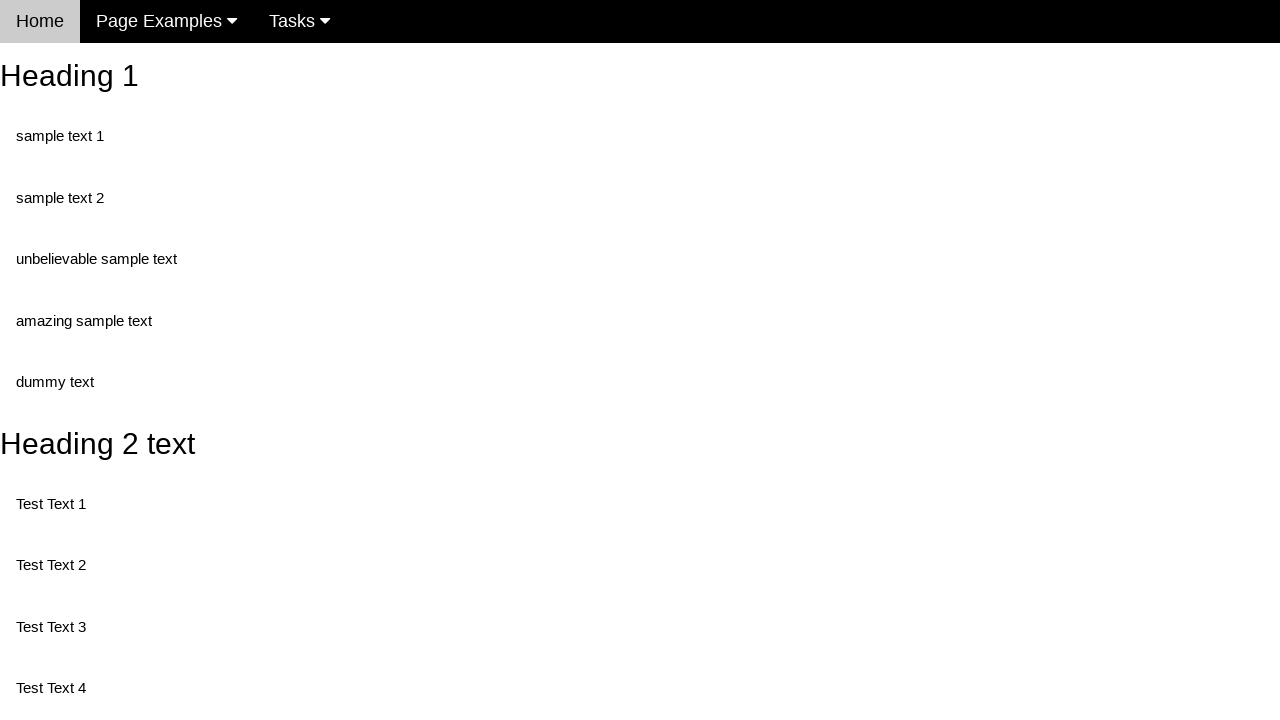

Navigated to locators example page
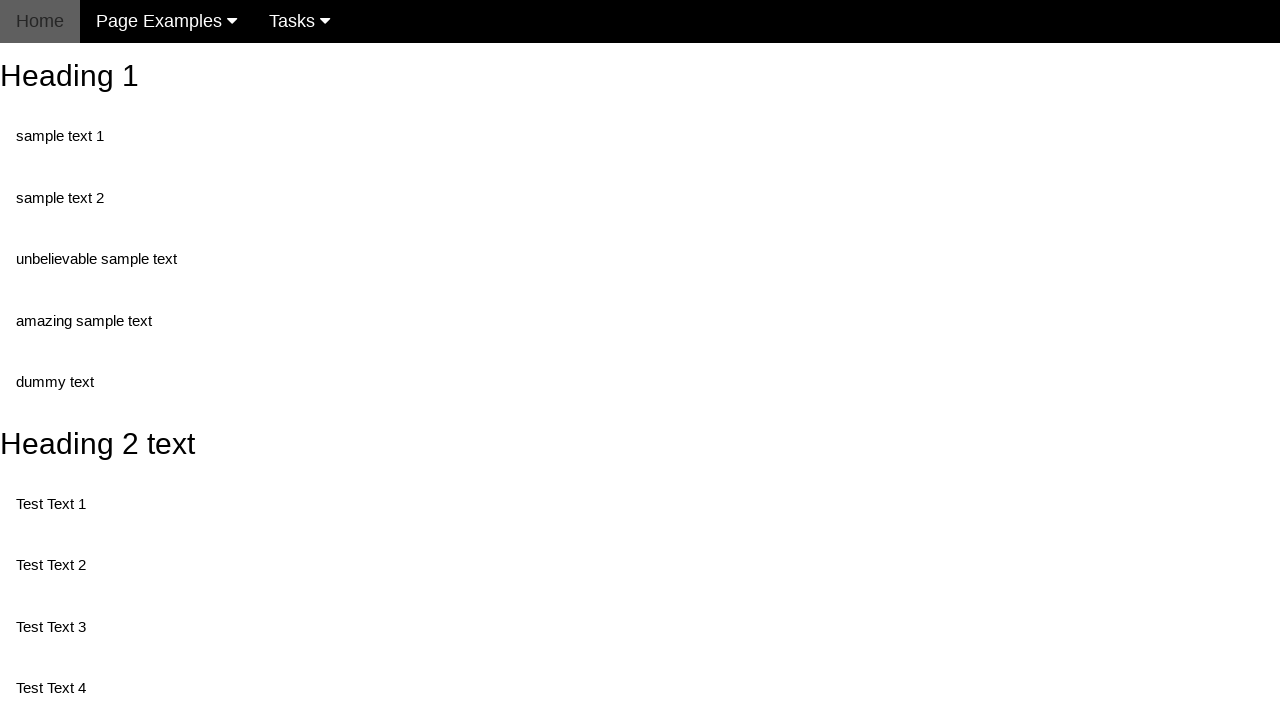

Button with id 'buttonId' is present on page
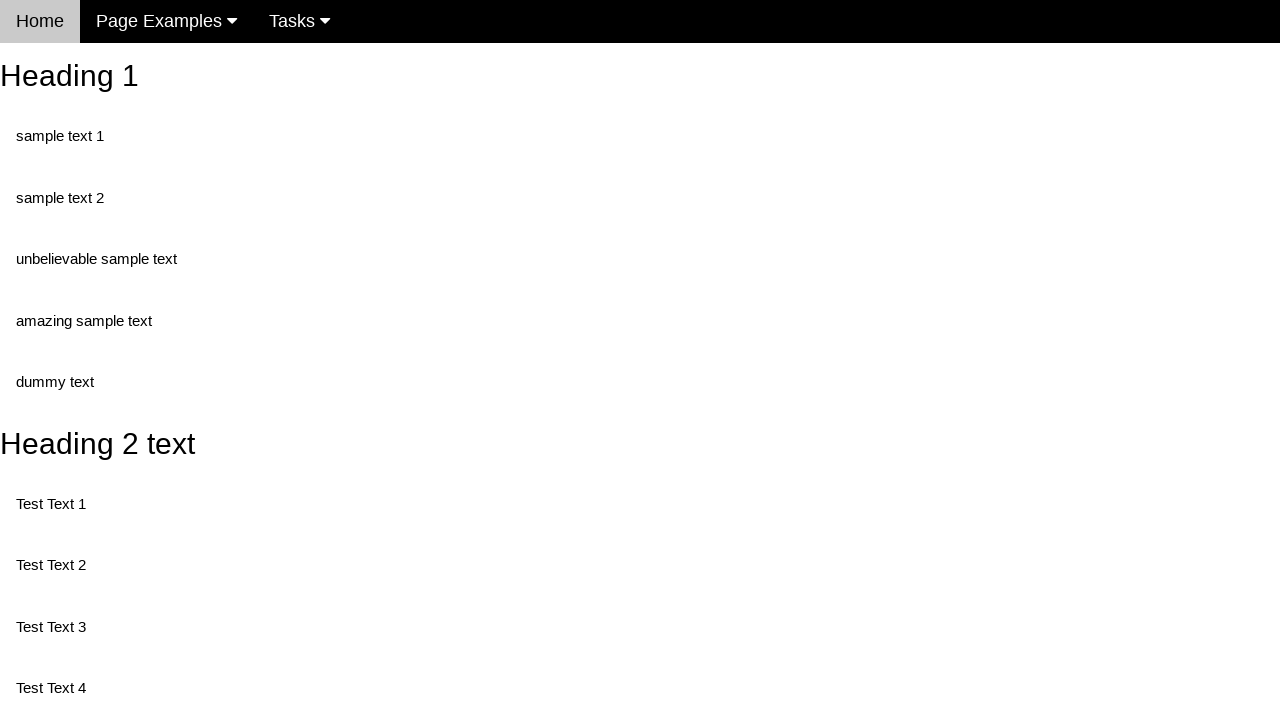

Retrieved button value: 'This is also a button'
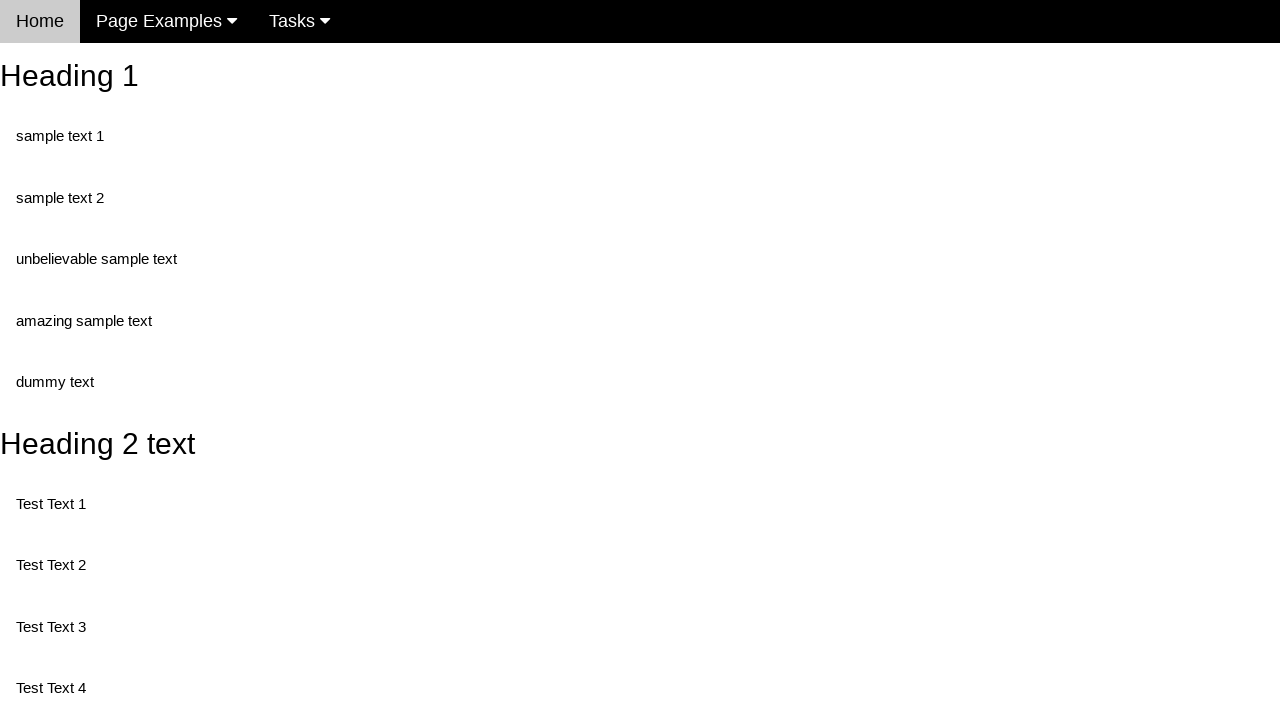

Verified button value matches expected text (case insensitive)
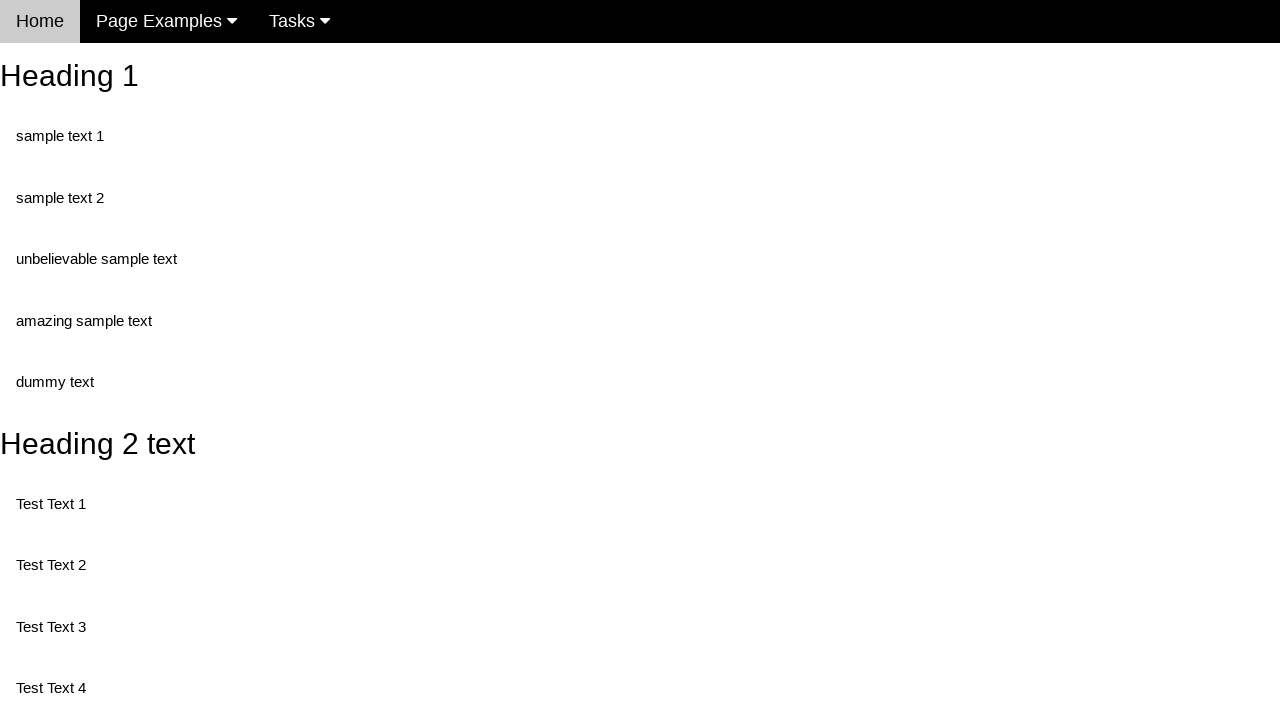

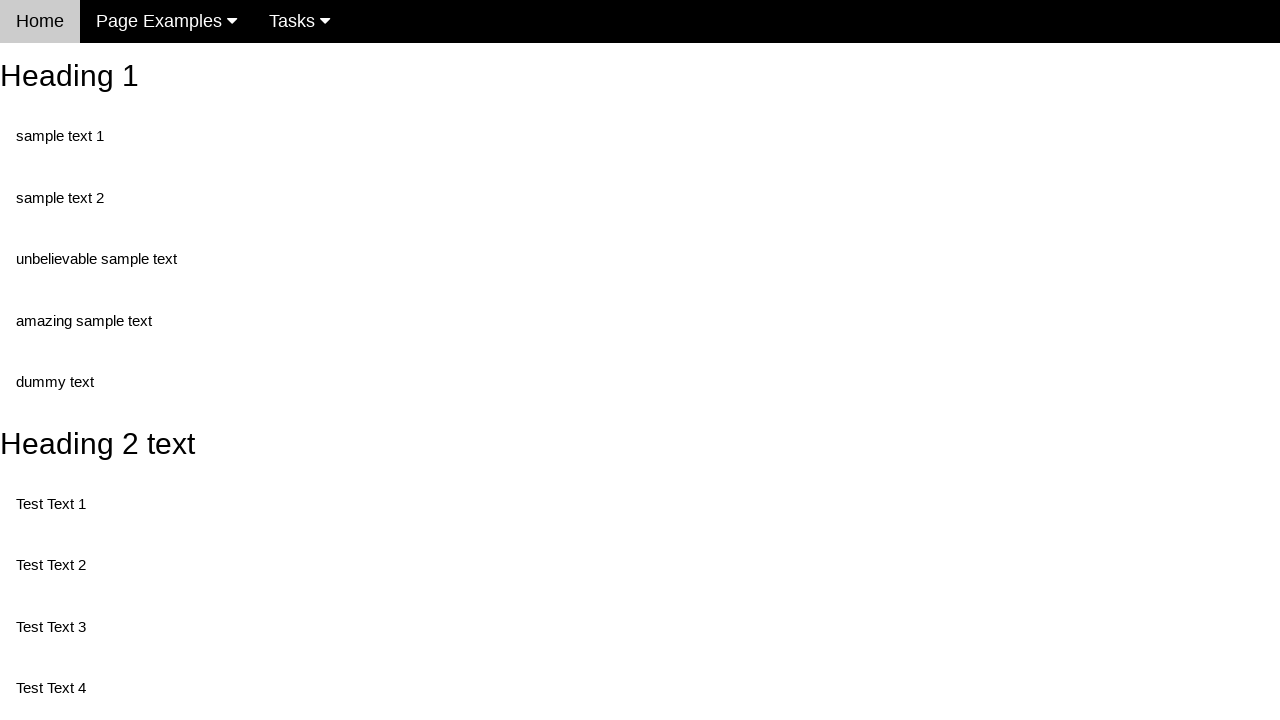